Tests checking various checkboxes and radio buttons on the page

Starting URL: https://zimaev.github.io/checks-radios/

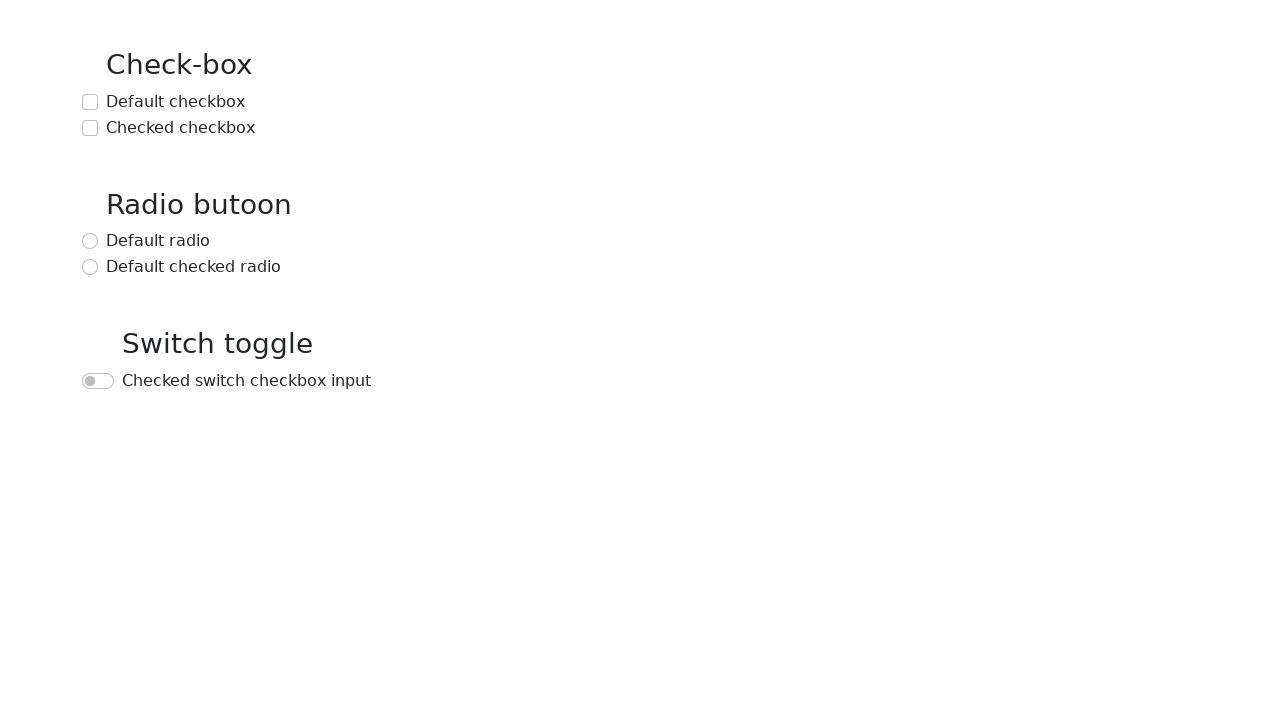

Checked the default checkbox at (176, 102) on text=Default checkbox
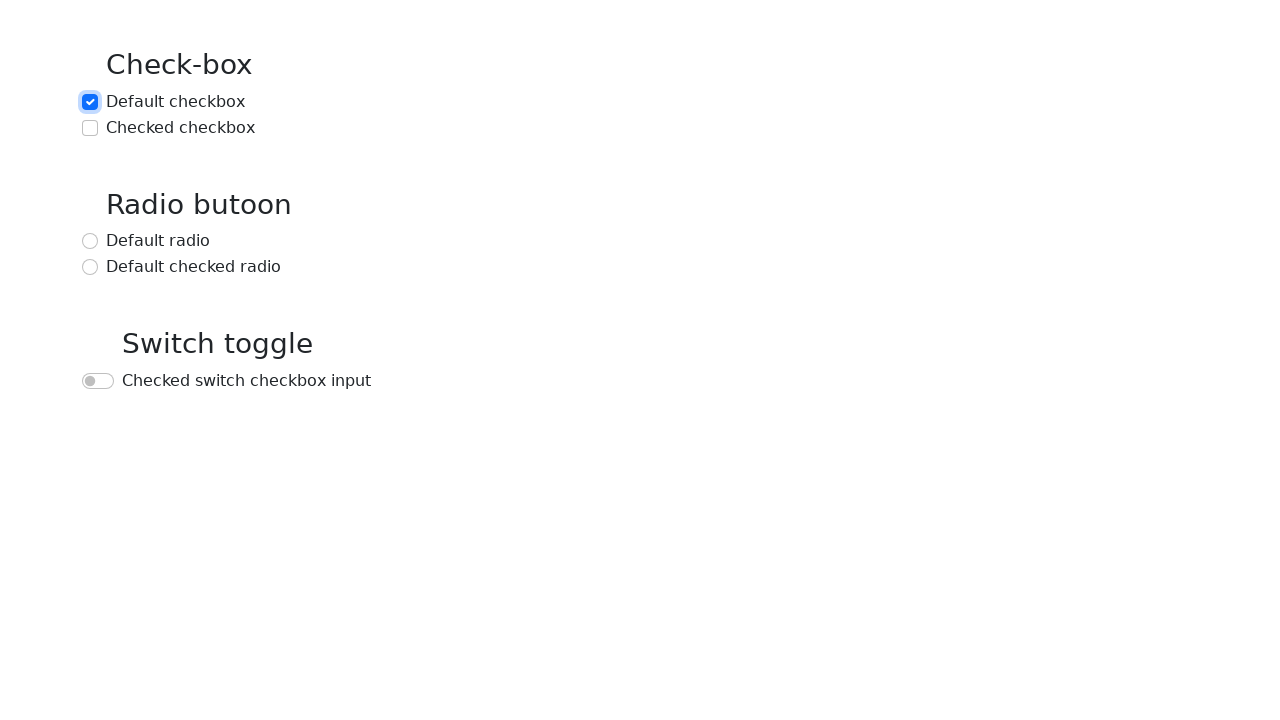

Checked the checked checkbox at (180, 128) on text=Checked checkbox
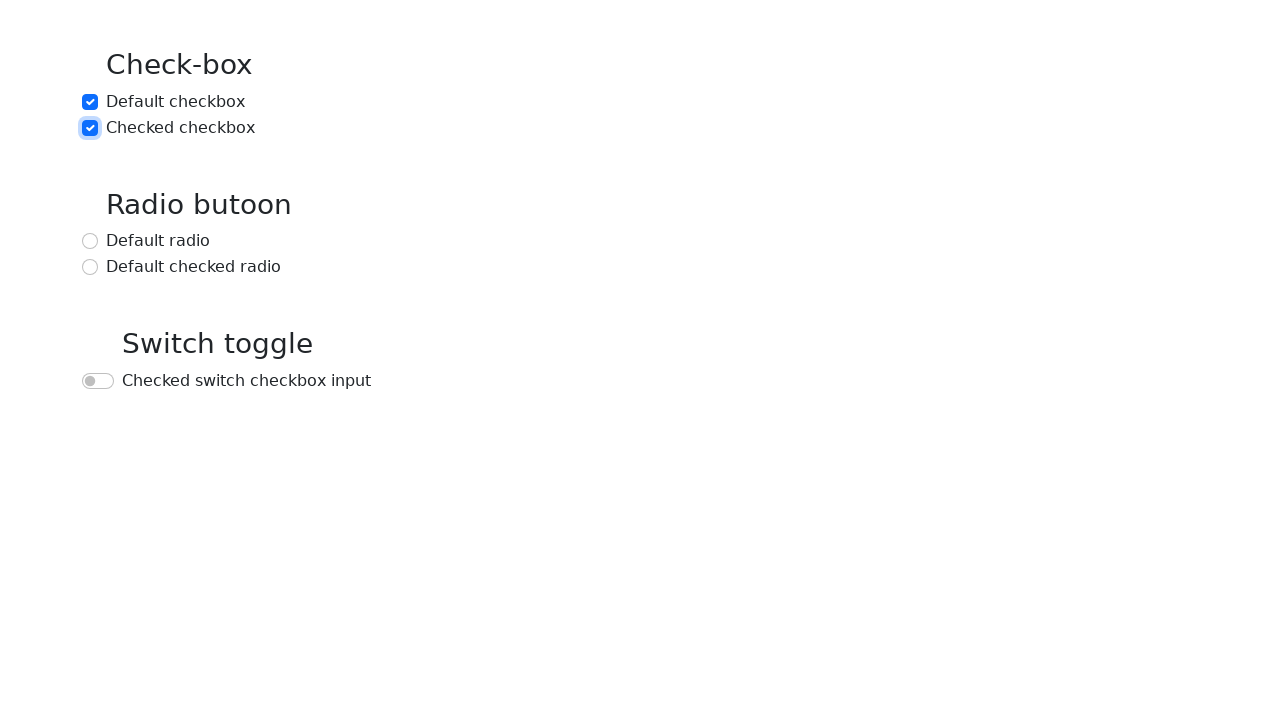

Checked the default radio button at (158, 241) on text=Default radio
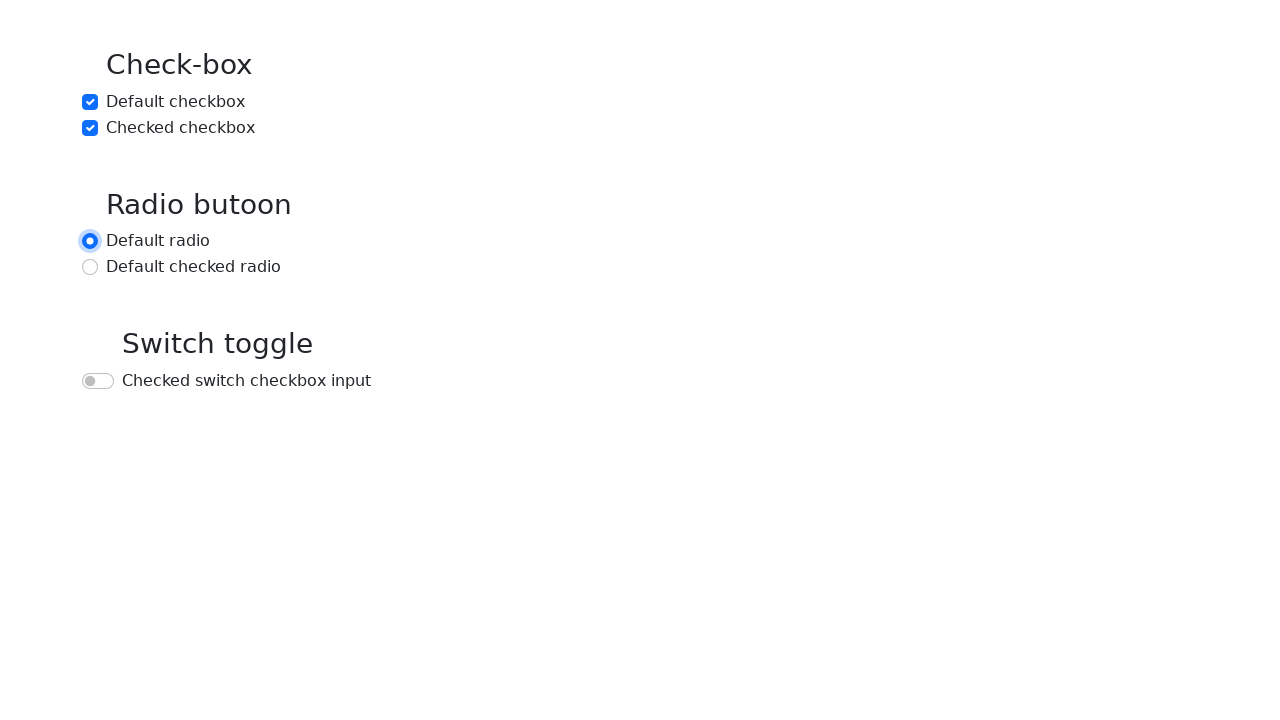

Checked the default checked radio button at (194, 267) on text=Default checked radio
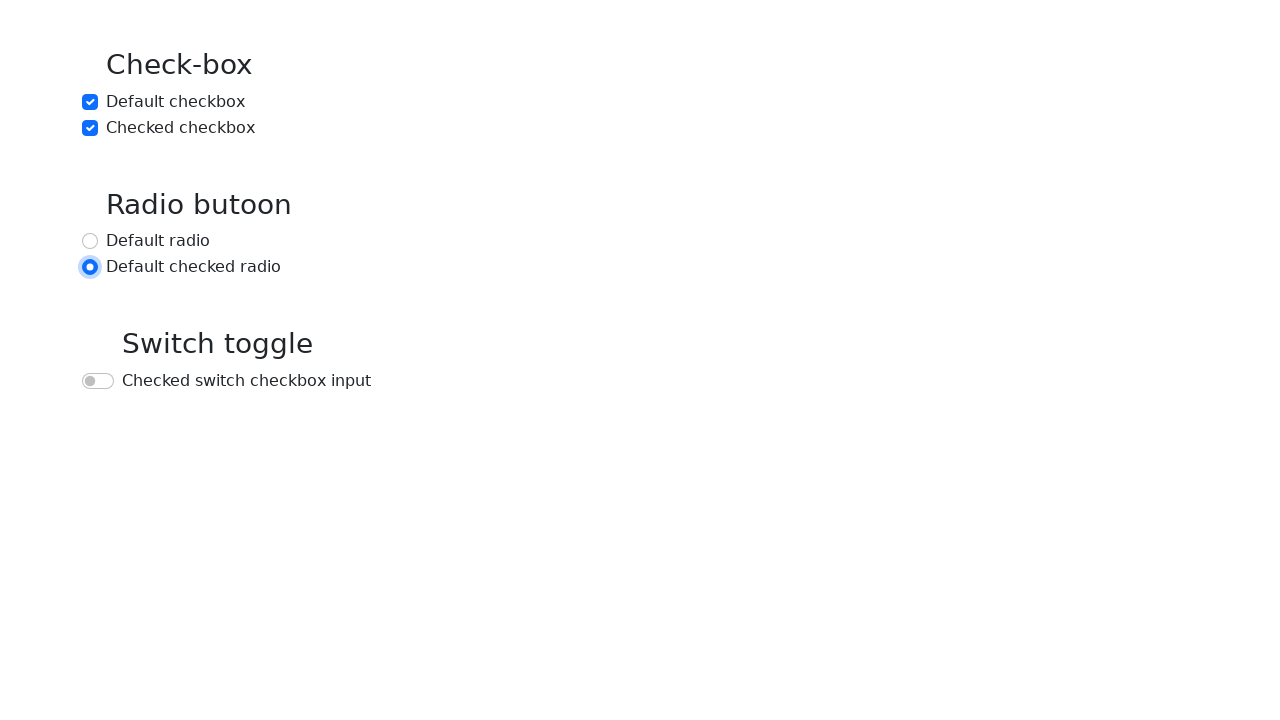

Checked the switch checkbox at (246, 381) on text=Checked switch checkbox input
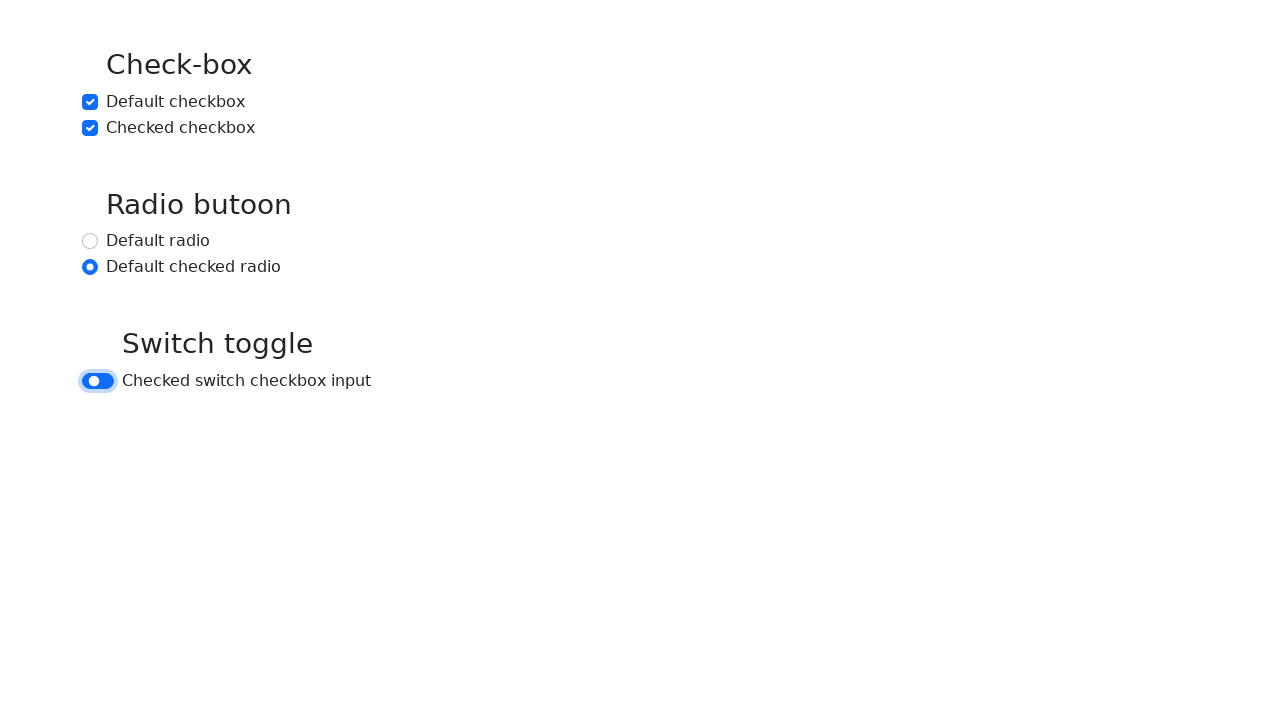

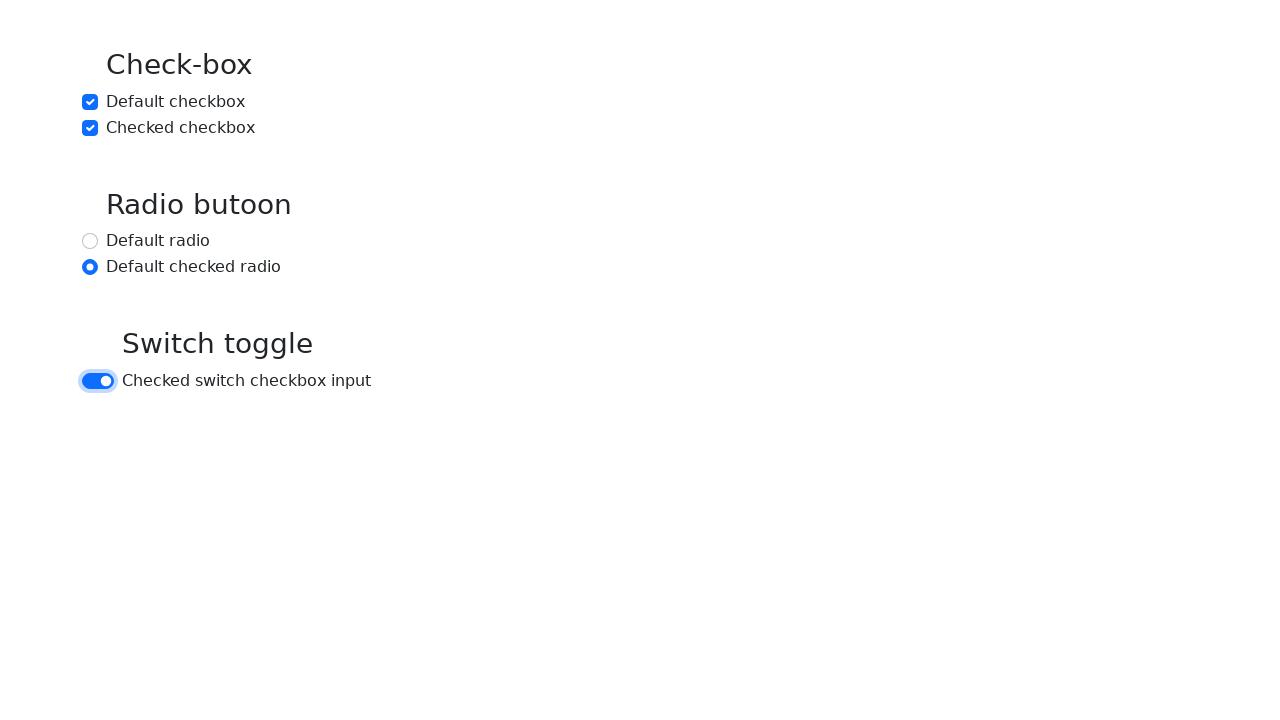